Tests dropdown selection by reading two numbers from the page, calculating their sum, selecting that sum value from a dropdown menu, and submitting the form.

Starting URL: http://suninjuly.github.io/selects1.html

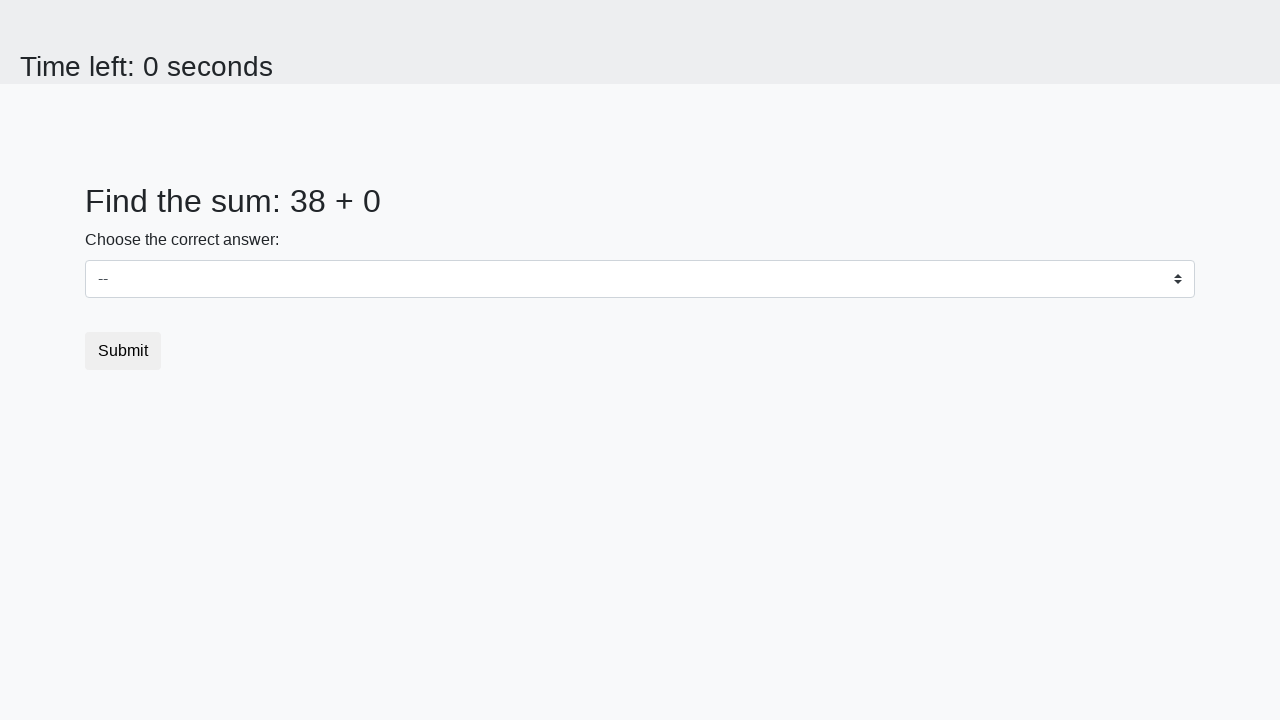

Read first number from #num1 element
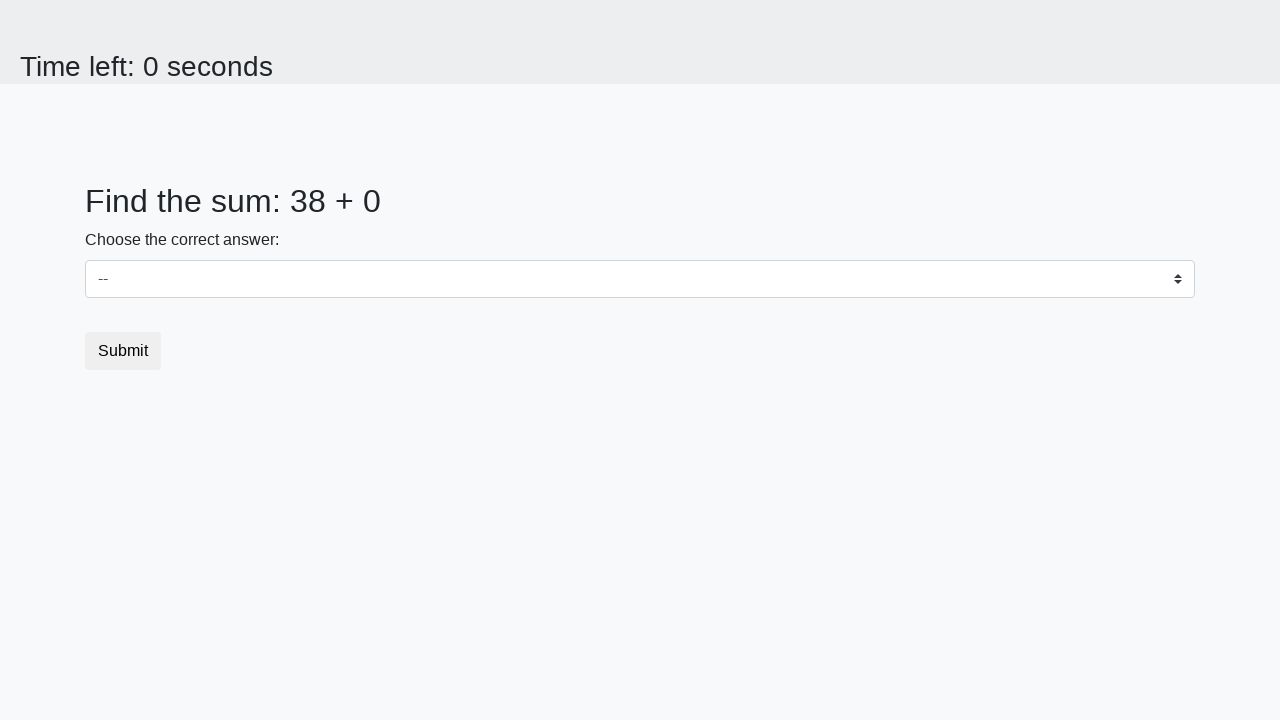

Read second number from #num2 element
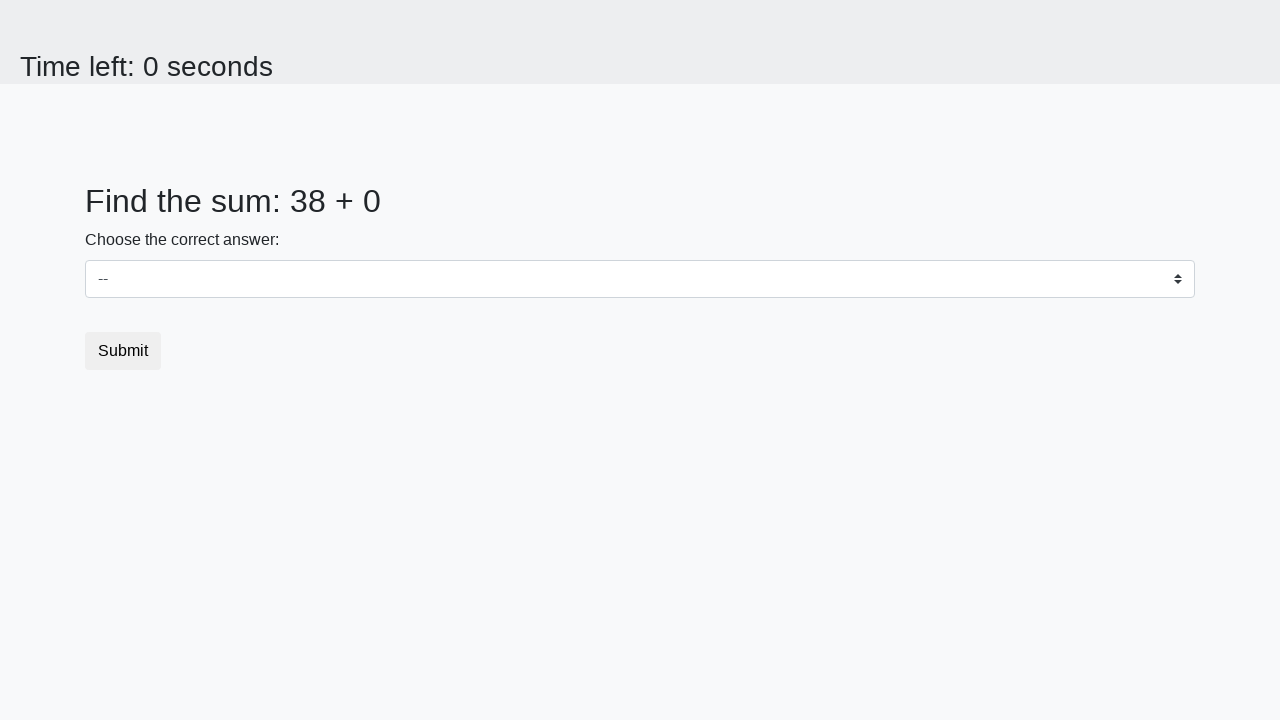

Calculated sum of 38 + 0 = 38
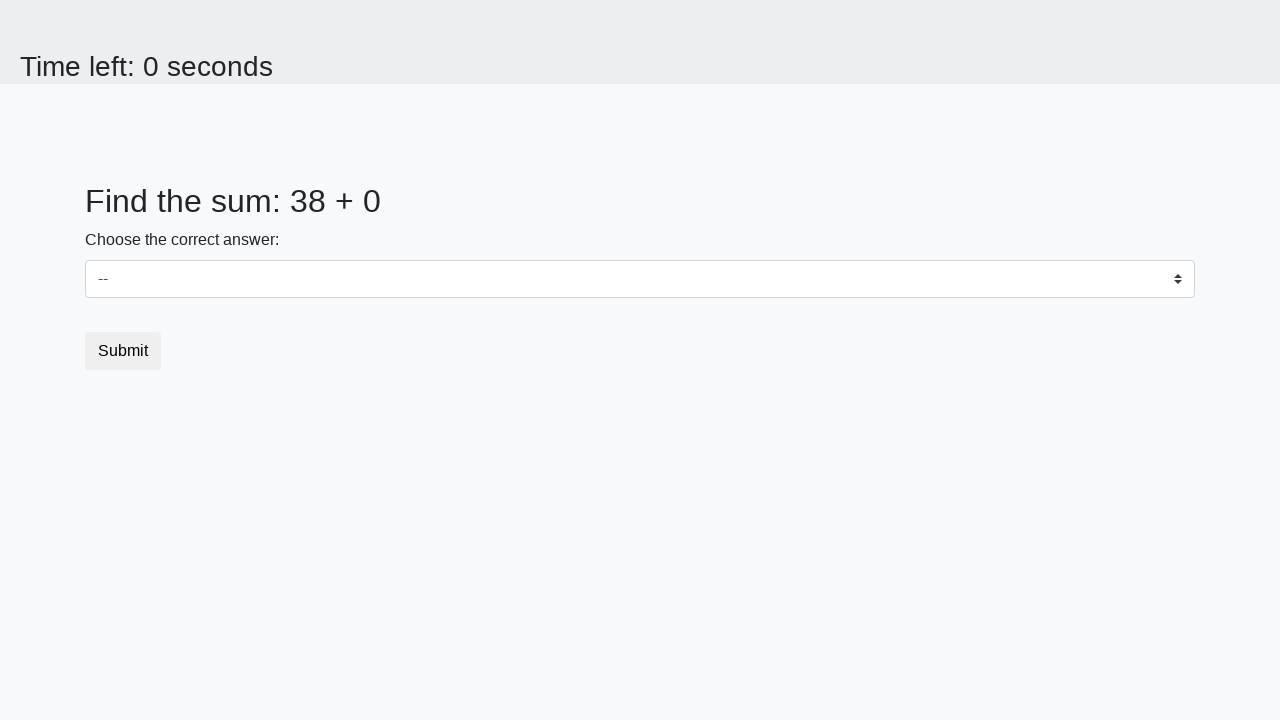

Selected value 38 from dropdown menu on #dropdown
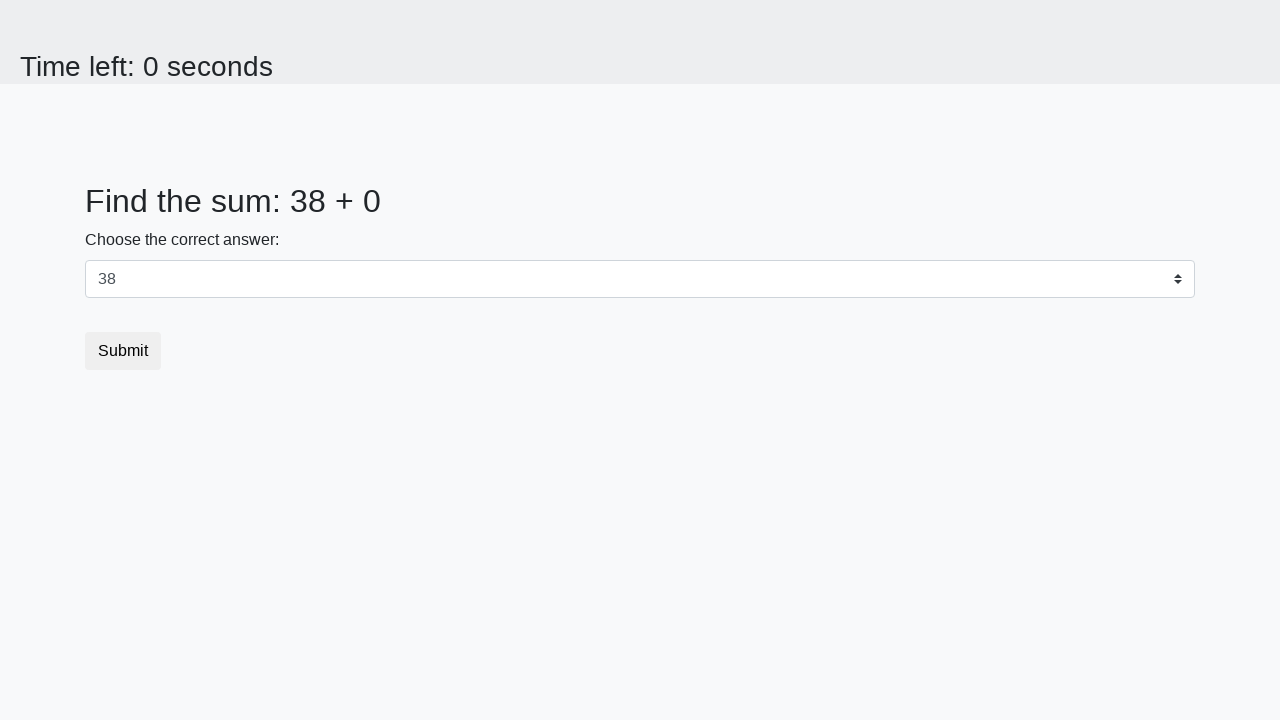

Clicked submit button to complete form at (123, 351) on .btn.btn-default
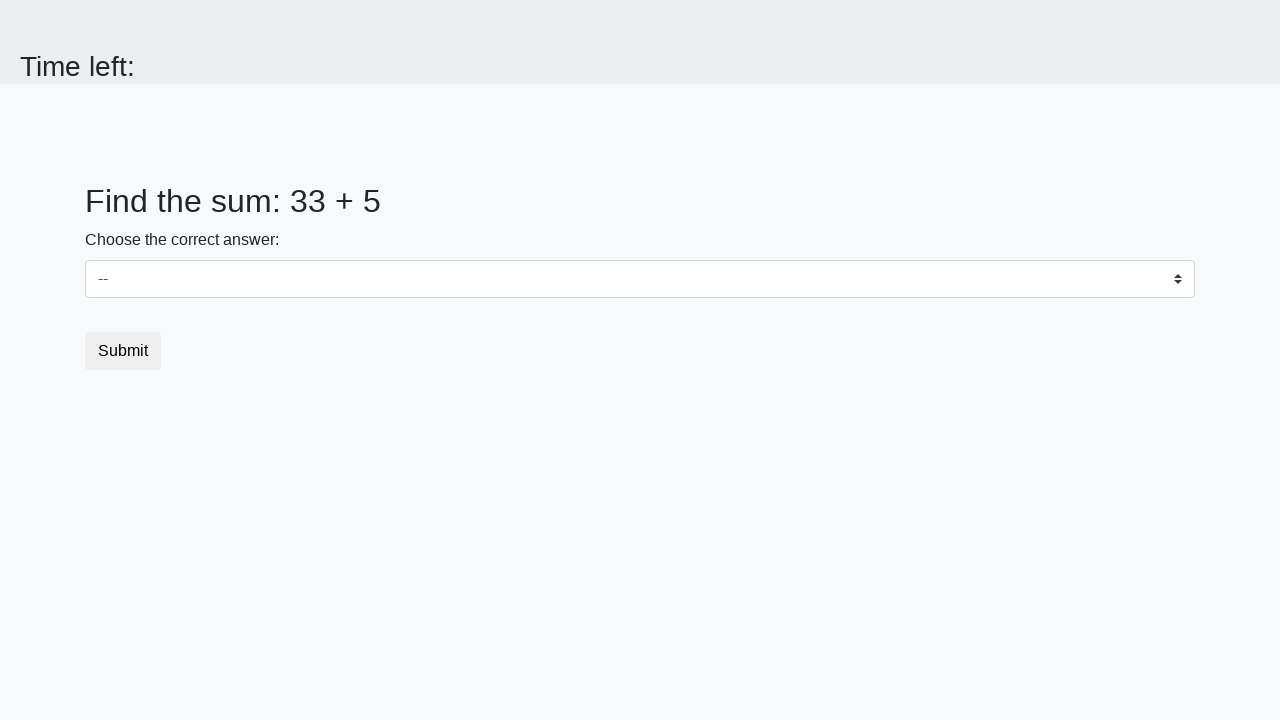

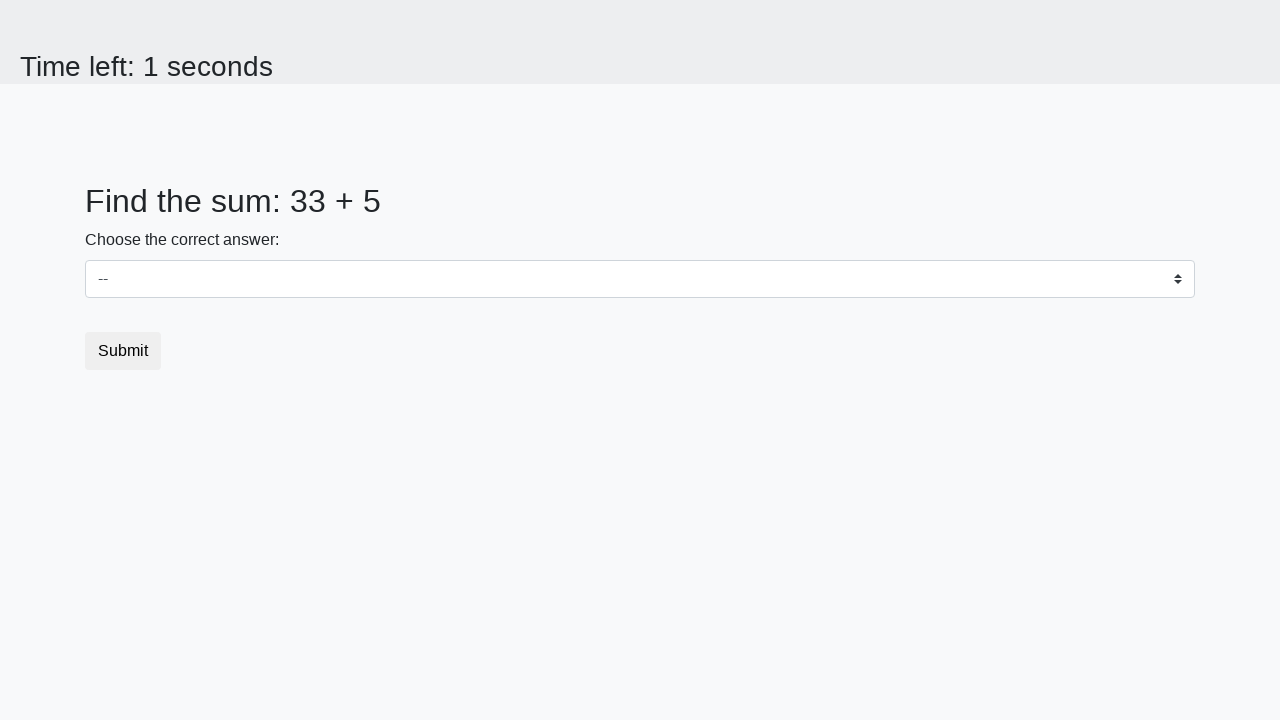